Tests adding a todo item to a sample todo application by entering text in the input field and pressing Enter, then verifying the todo was added.

Starting URL: https://lambdatest.github.io/sample-todo-app/

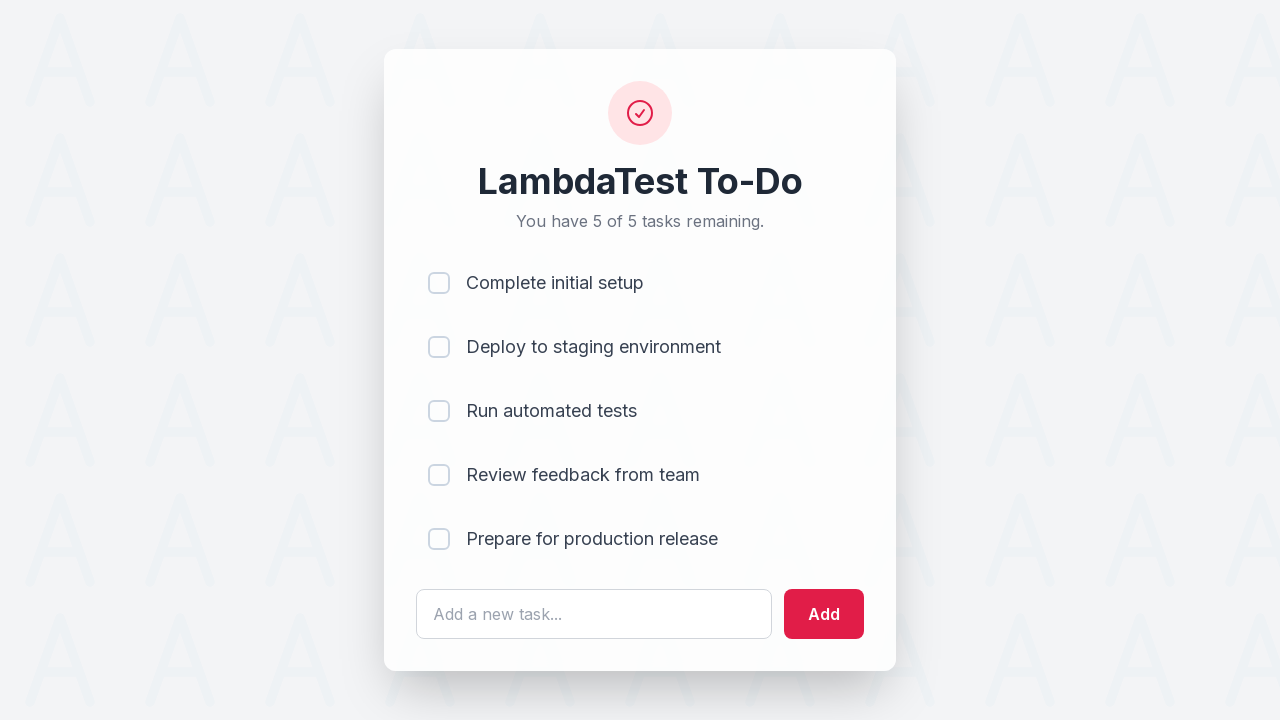

Filled todo input field with 'Sel Test' on #sampletodotext
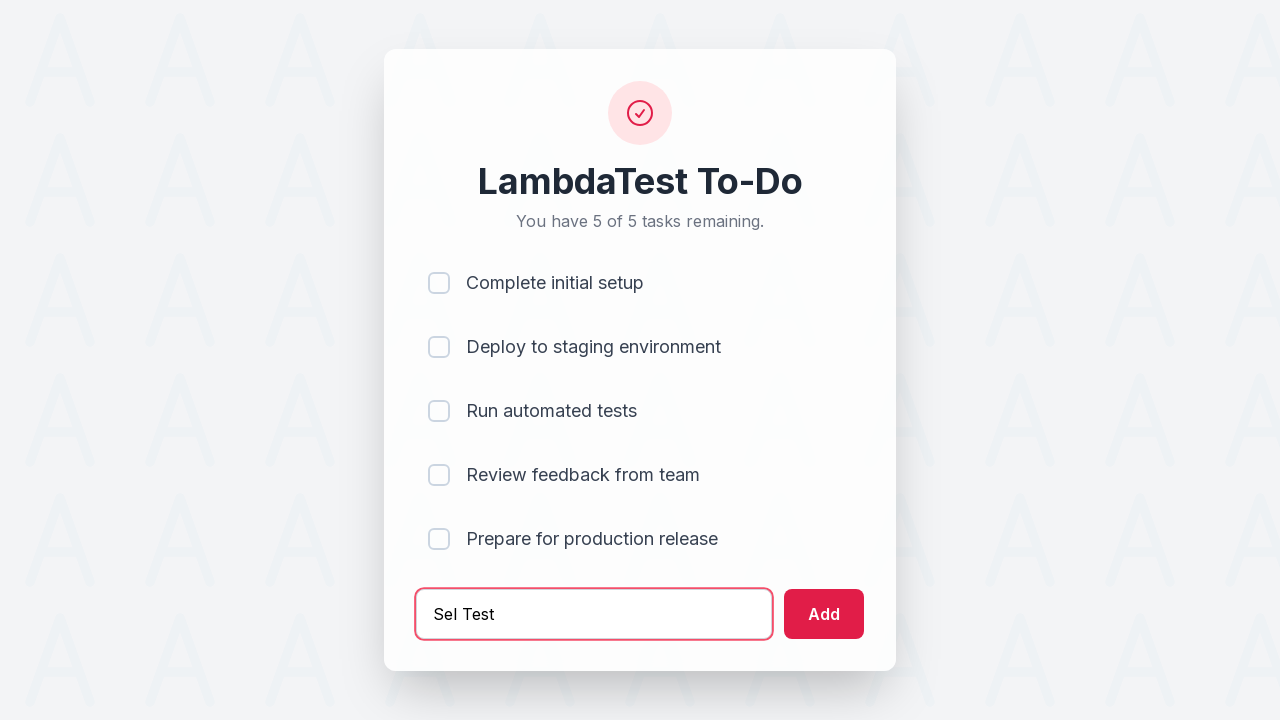

Pressed Enter to add the todo item on #sampletodotext
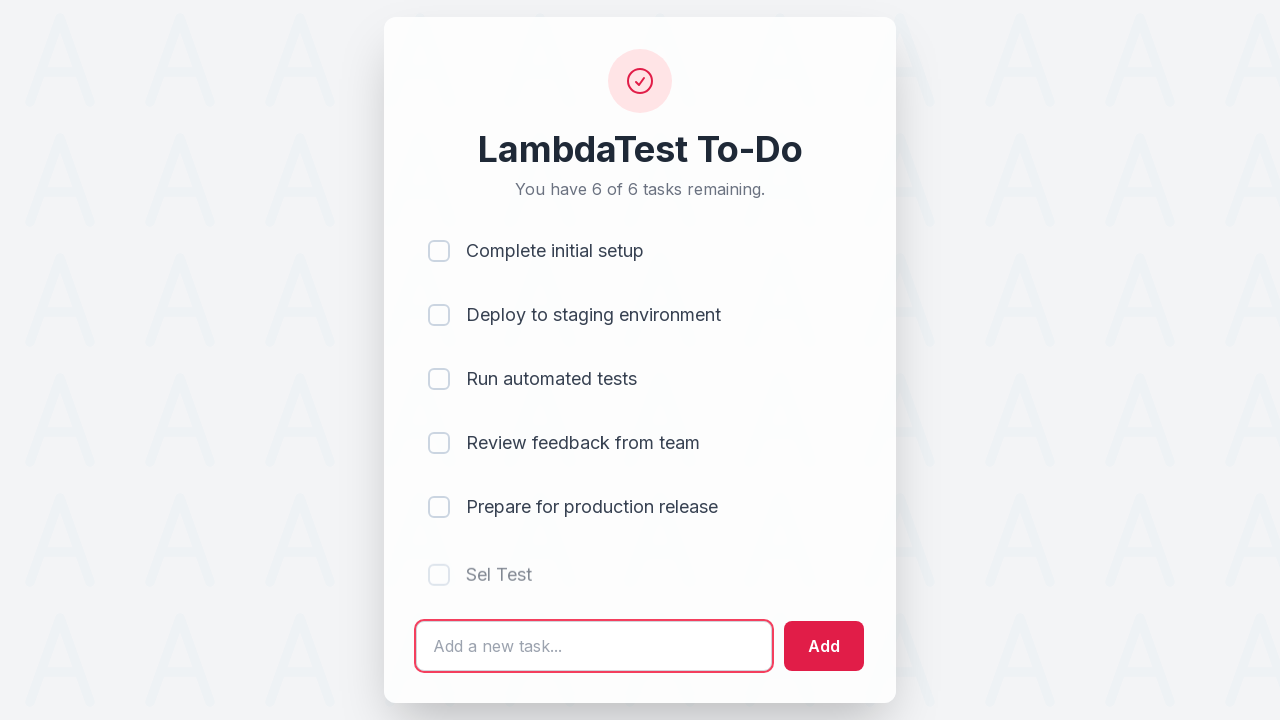

New todo item appeared in the list
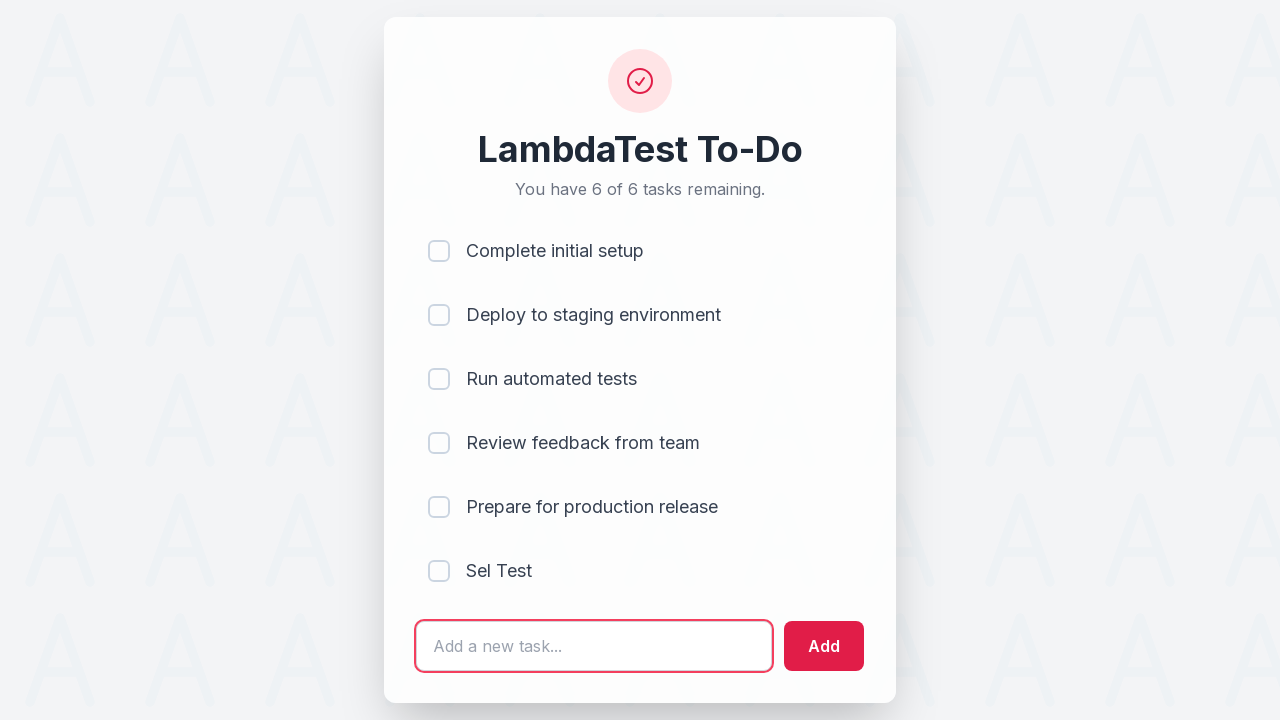

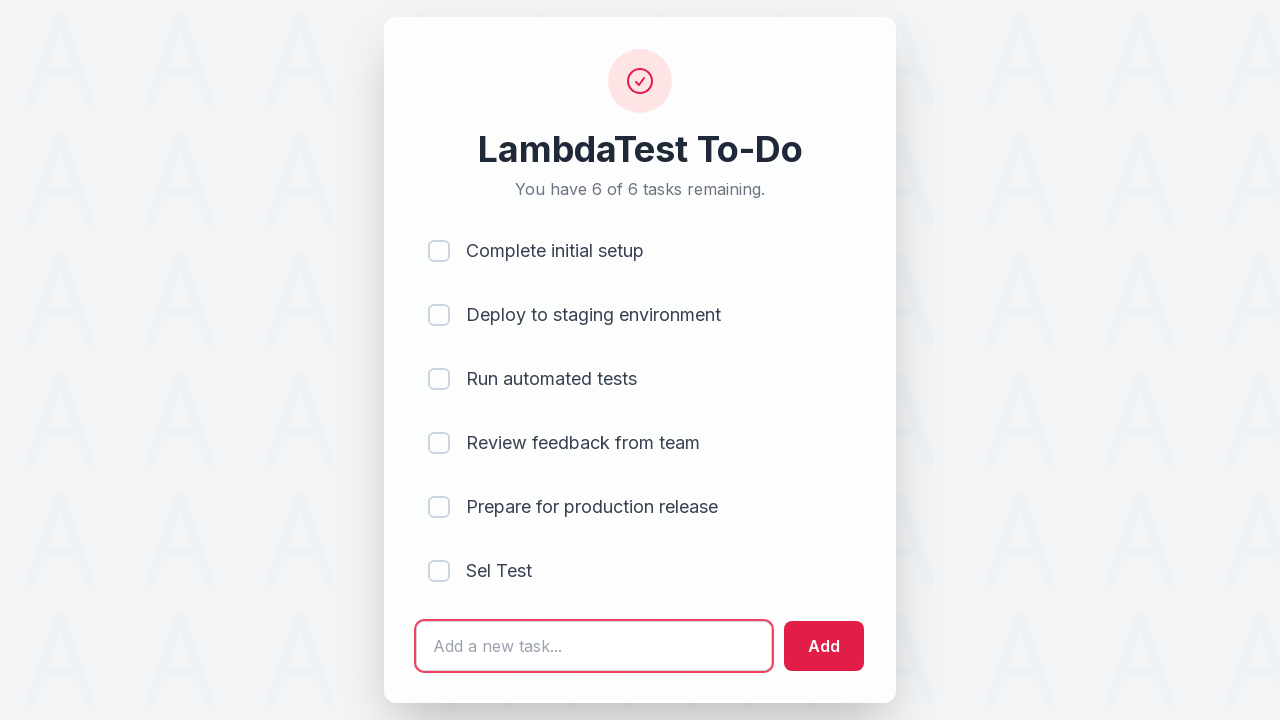